Navigates to an automation practice page and locates specific links by their href attributes, verifying that the link elements exist on the page.

Starting URL: https://rahulshettyacademy.com/AutomationPractice/

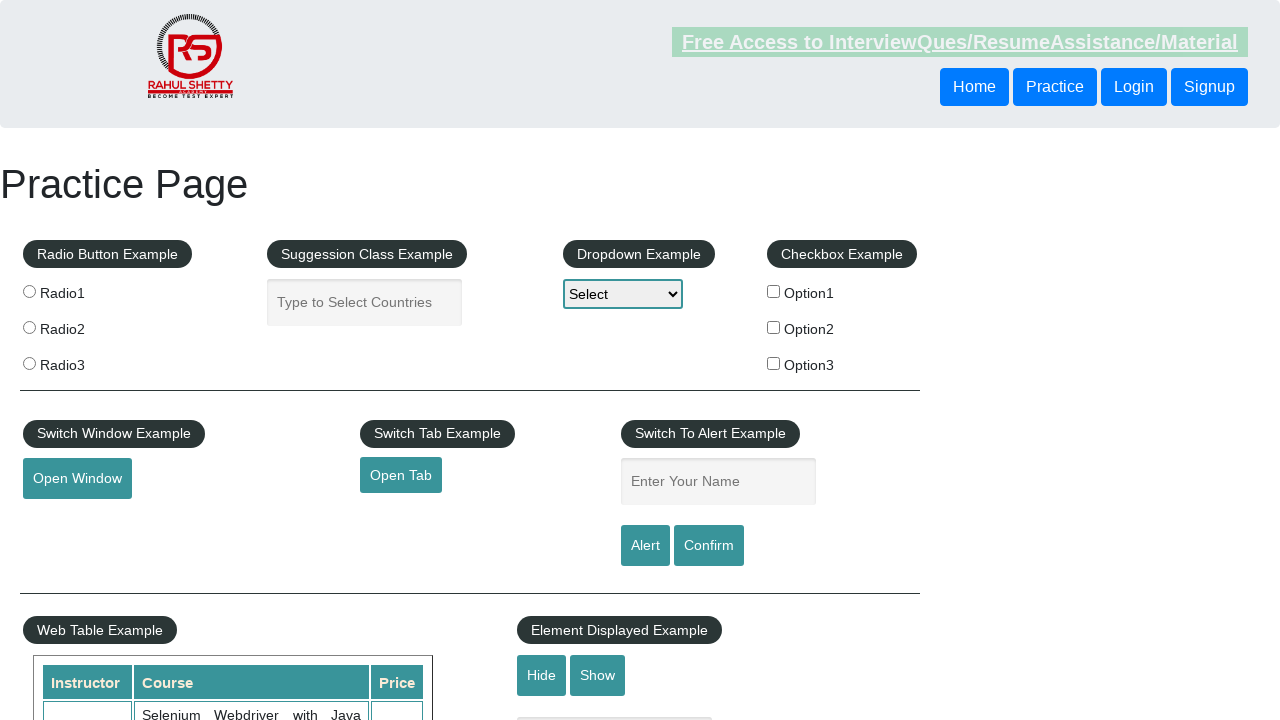

Page loaded and DOM content initialized
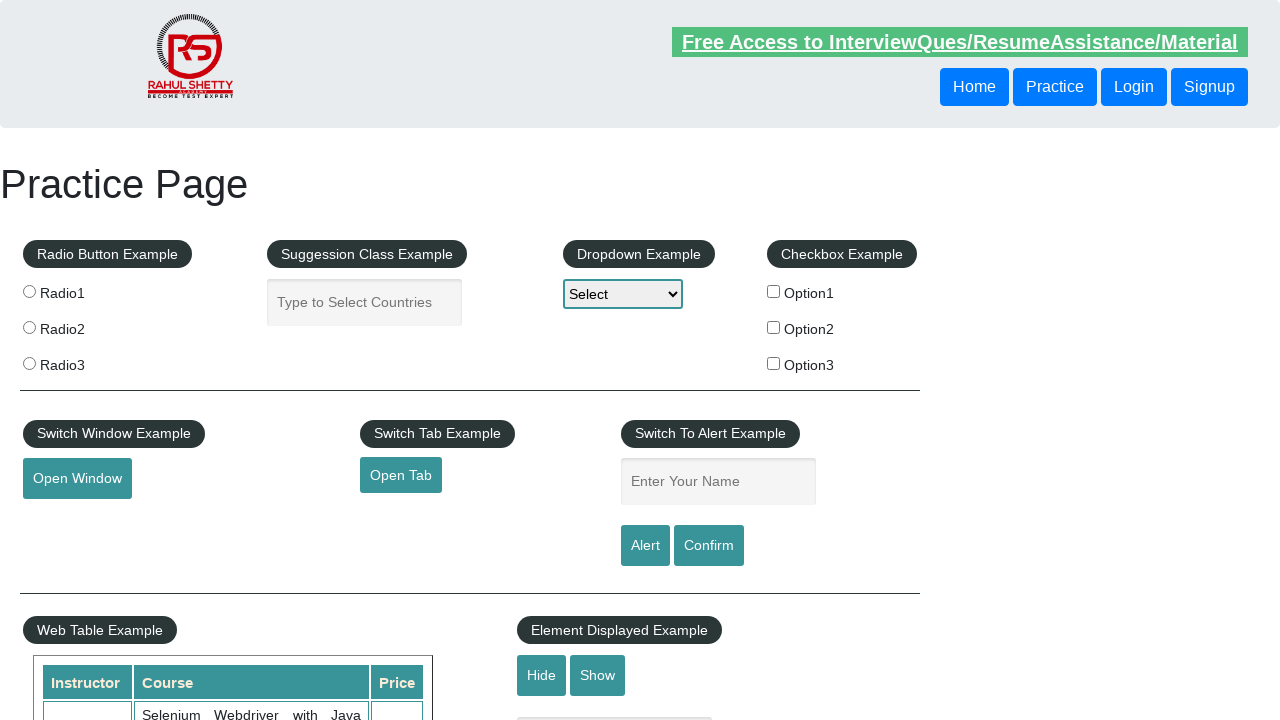

Located soapui link by href attribute
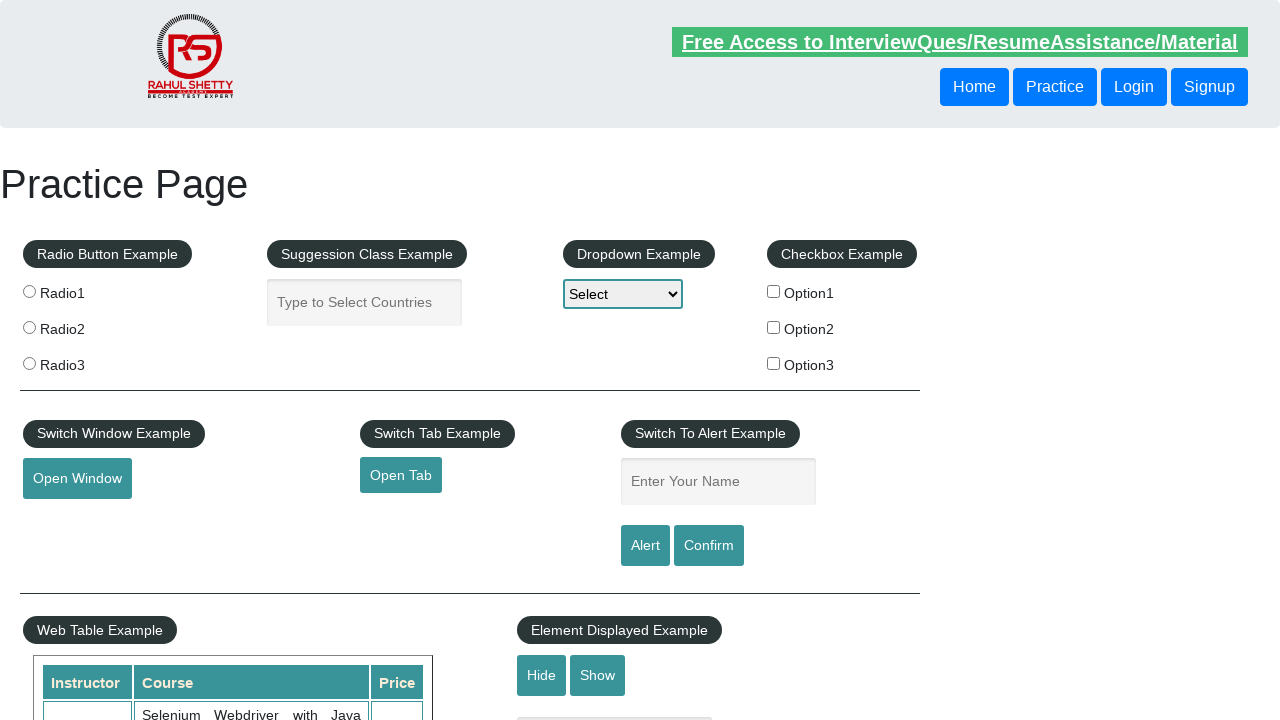

Verified soapui link is visible on the page
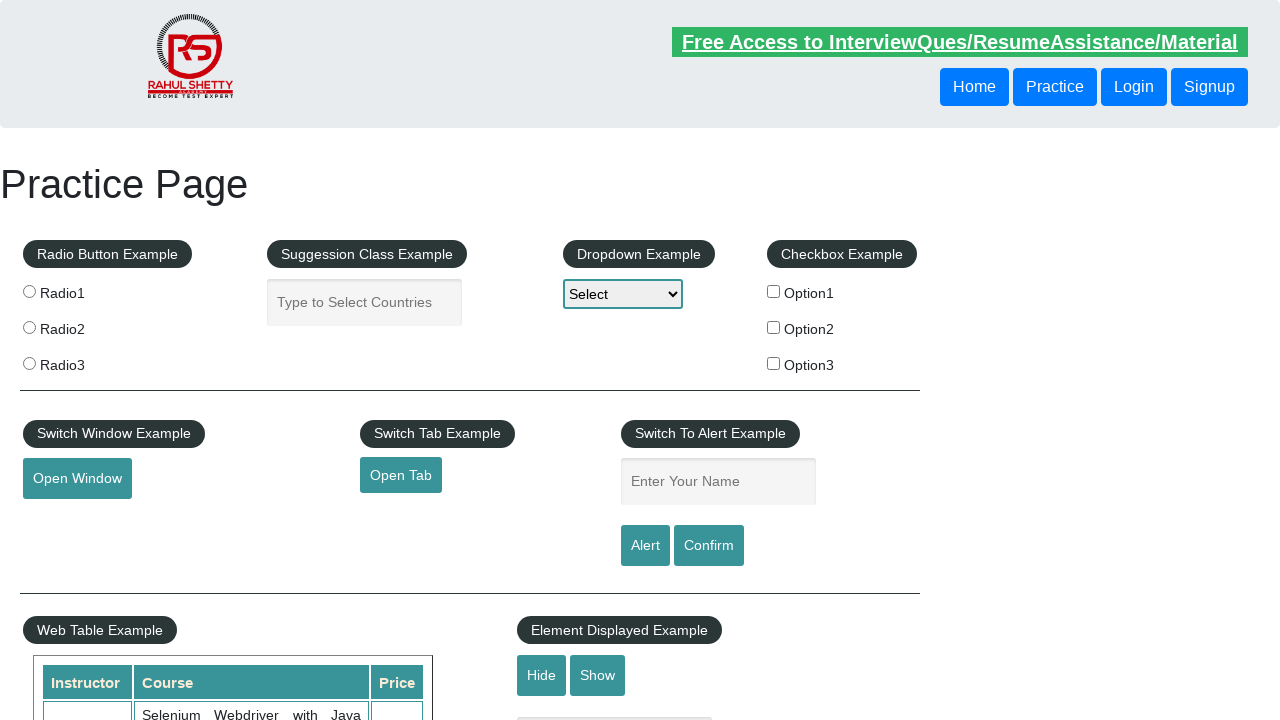

Retrieved soapui link href attribute: https://www.soapui.org/
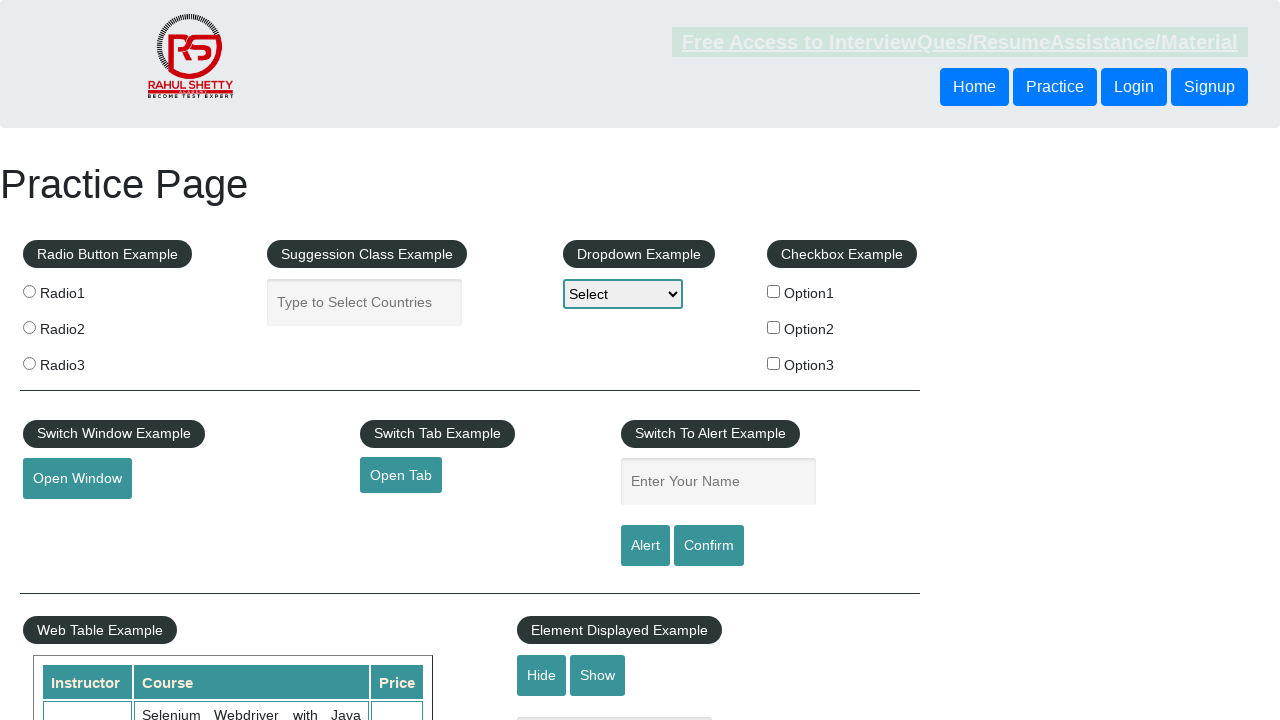

Located broken link by href attribute
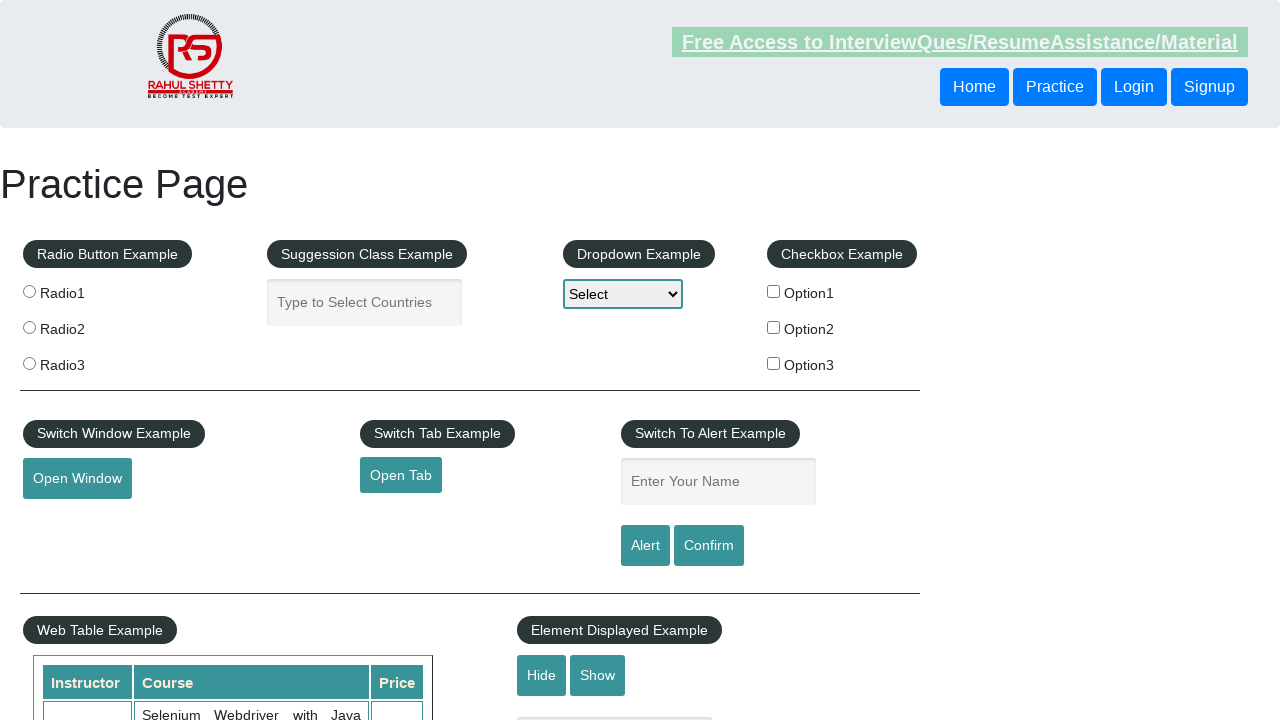

Verified broken link is visible on the page
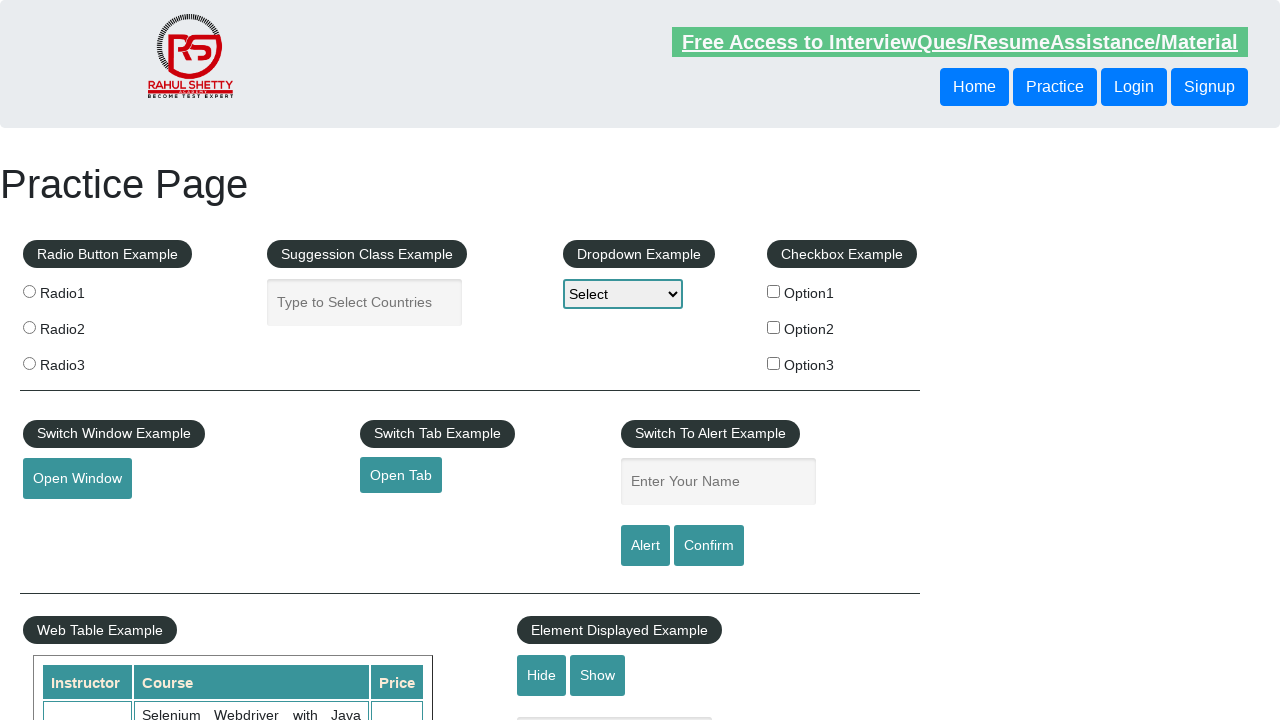

Retrieved broken link href attribute: https://rahulshettyacademy.com/brokenlink
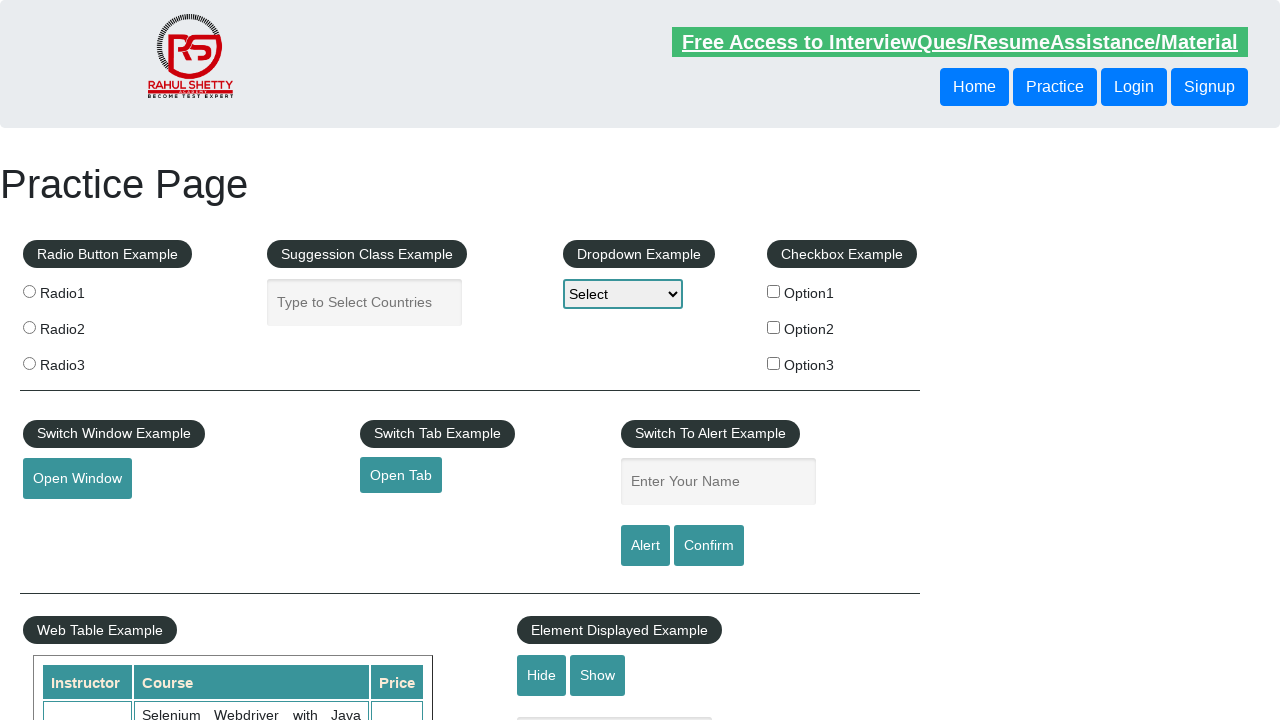

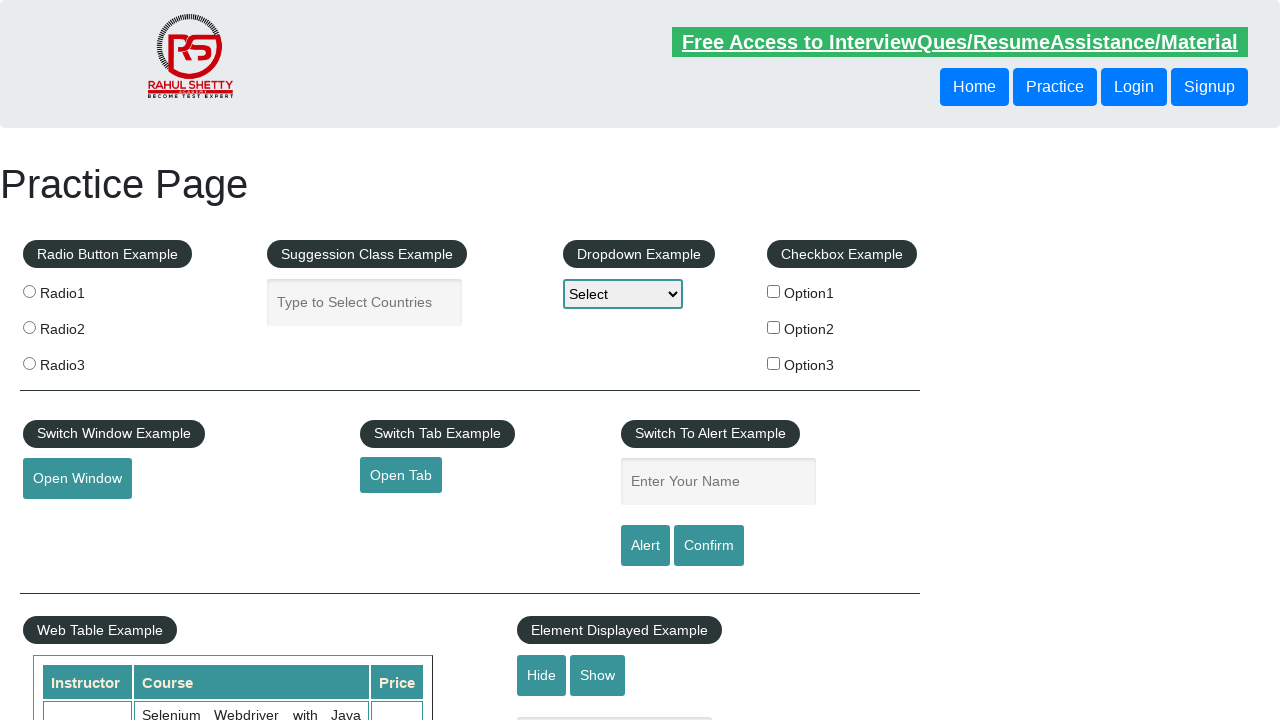